Tests iframe switching functionality by navigating to jQuery UI checkbox/radio demo page, switching to the demo iframe, and clicking on a checkbox element

Starting URL: https://jqueryui.com/checkboxradio/

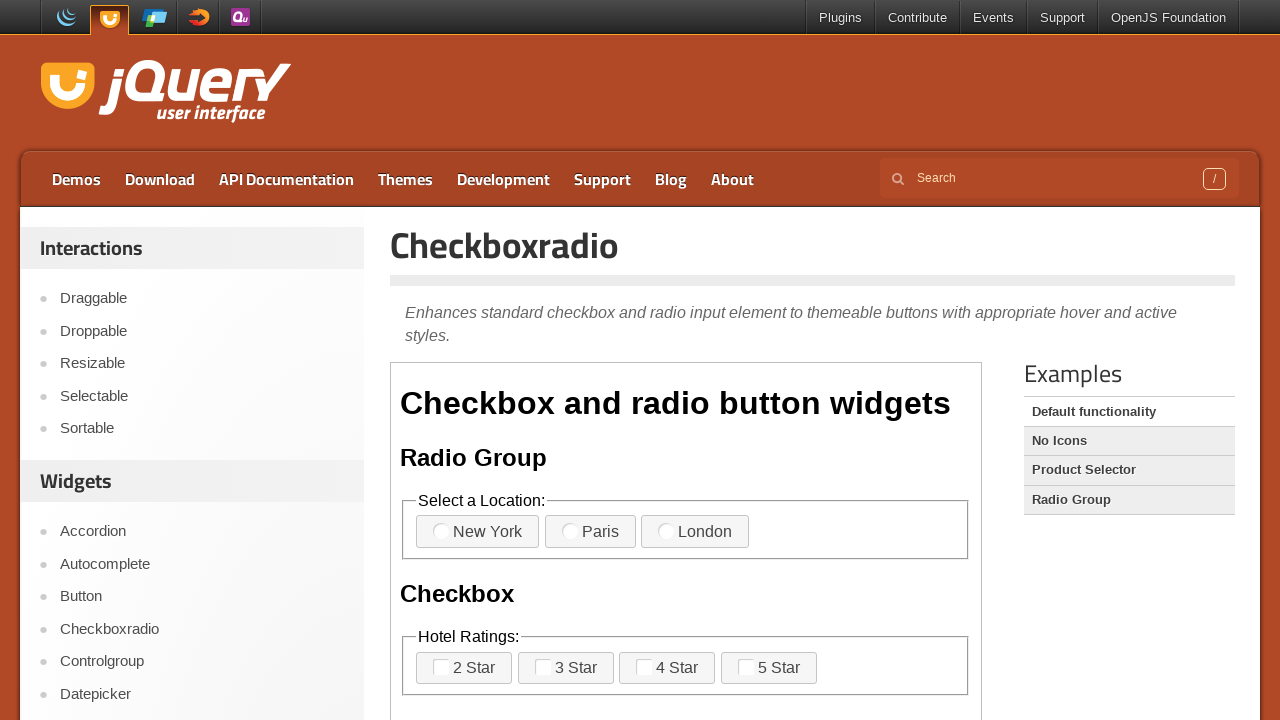

Navigated to jQuery UI checkboxradio demo page
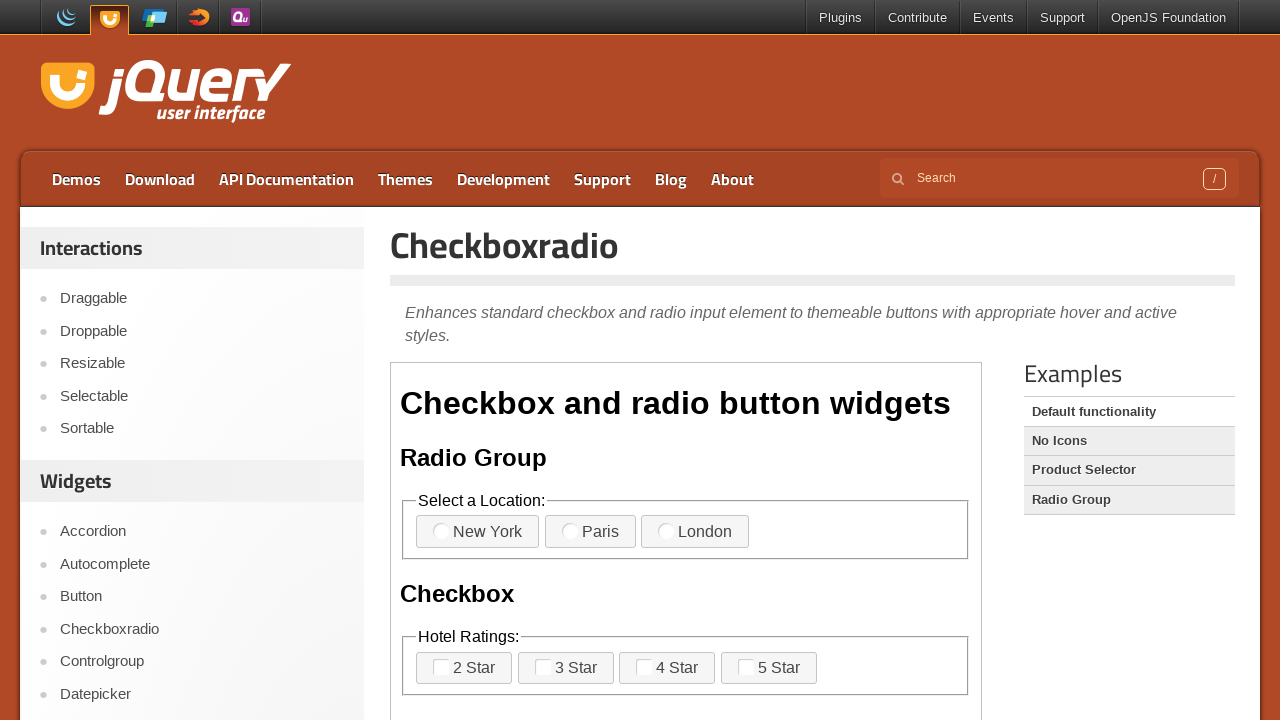

Located demo iframe
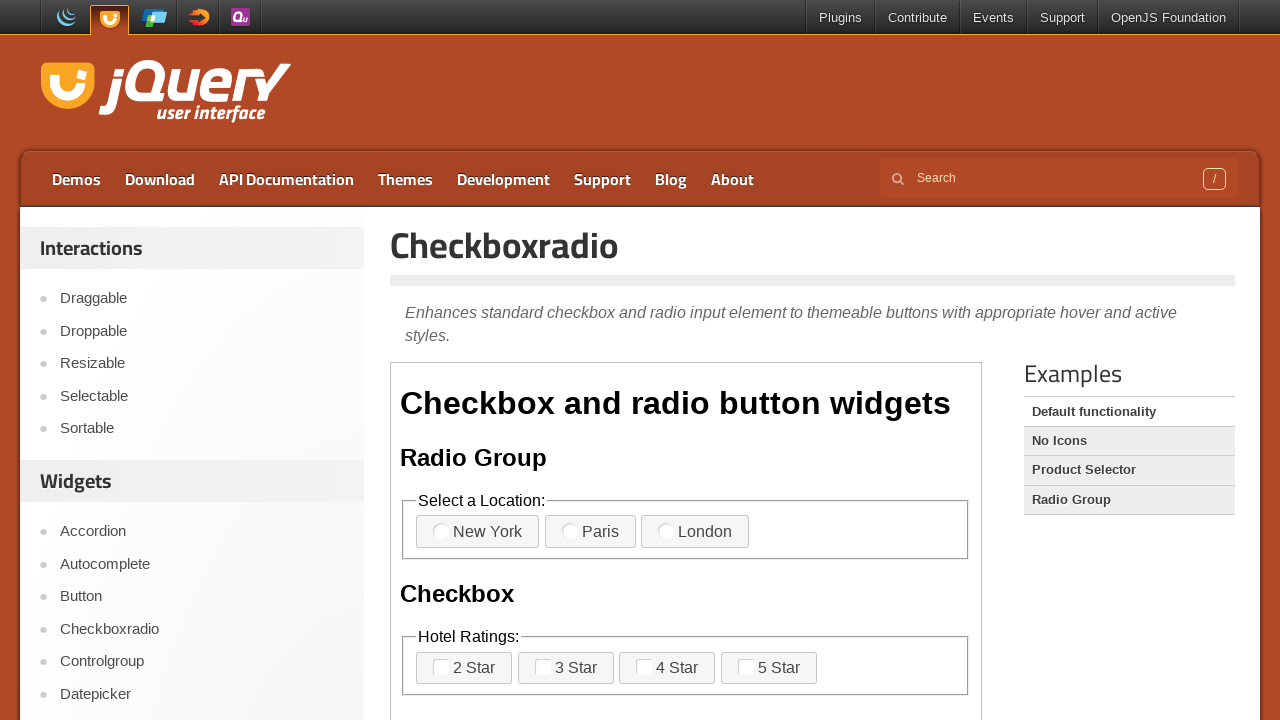

Clicked first checkbox in Hotel Ratings section at (441, 667) on iframe.demo-frame >> internal:control=enter-frame >> xpath=//legend[contains(tex
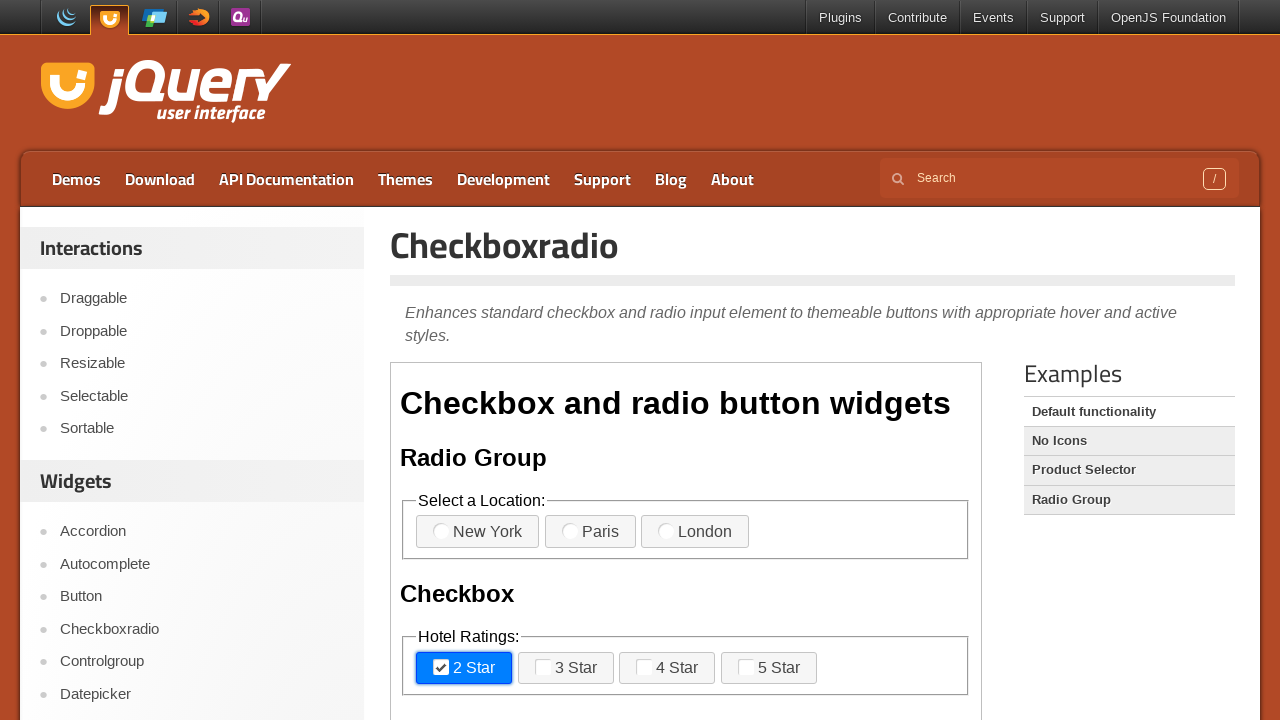

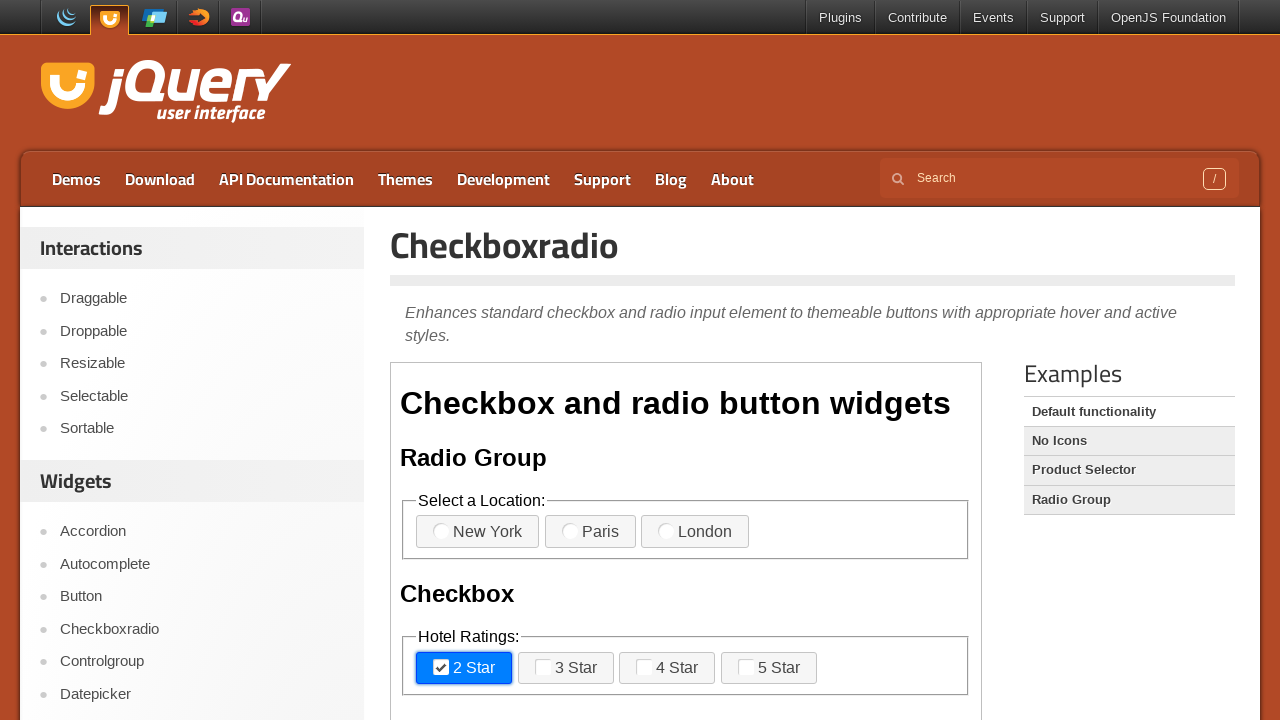